Tests filtering to display all items after switching between filters

Starting URL: https://demo.playwright.dev/todomvc

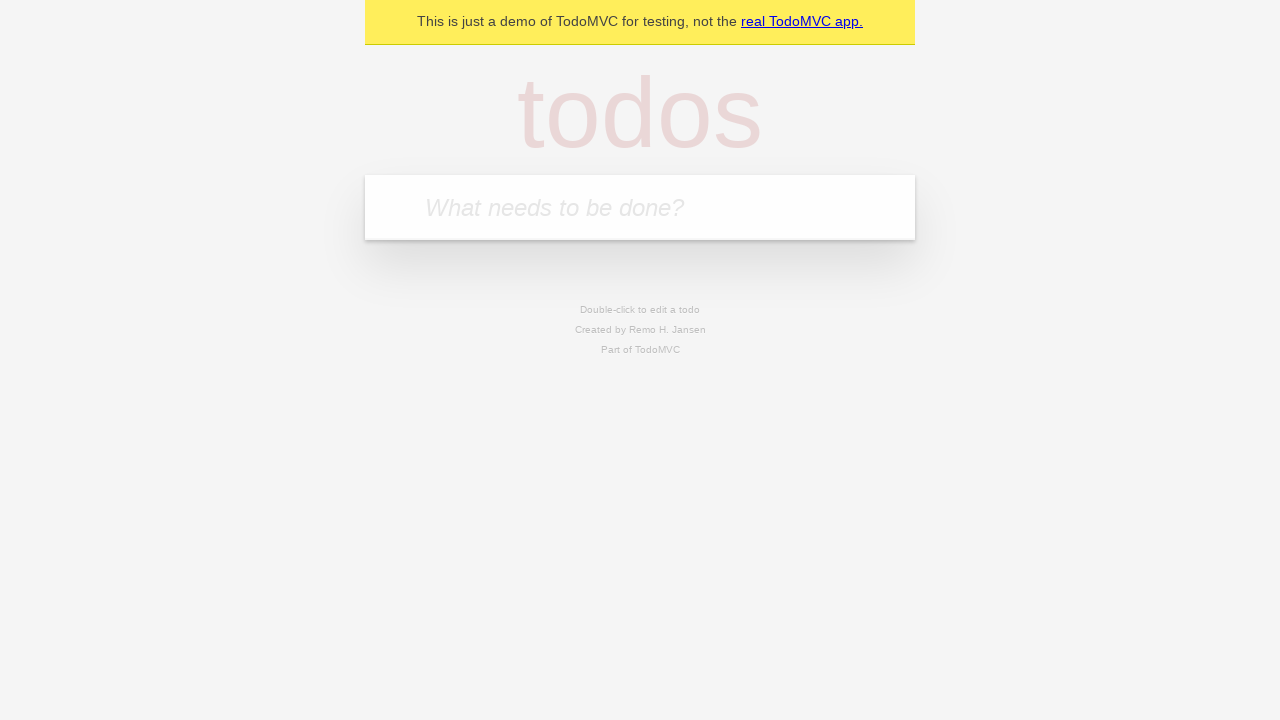

Filled todo input with 'buy some cheese' on internal:attr=[placeholder="What needs to be done?"i]
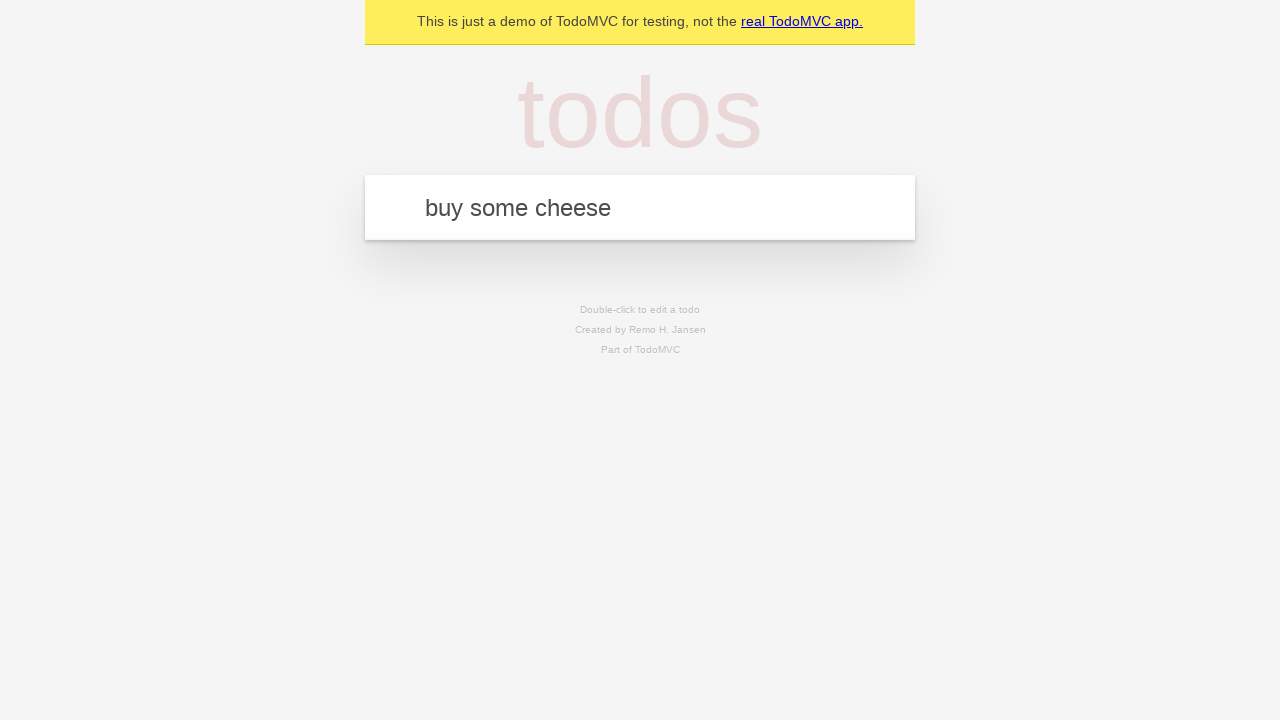

Pressed Enter to add first todo on internal:attr=[placeholder="What needs to be done?"i]
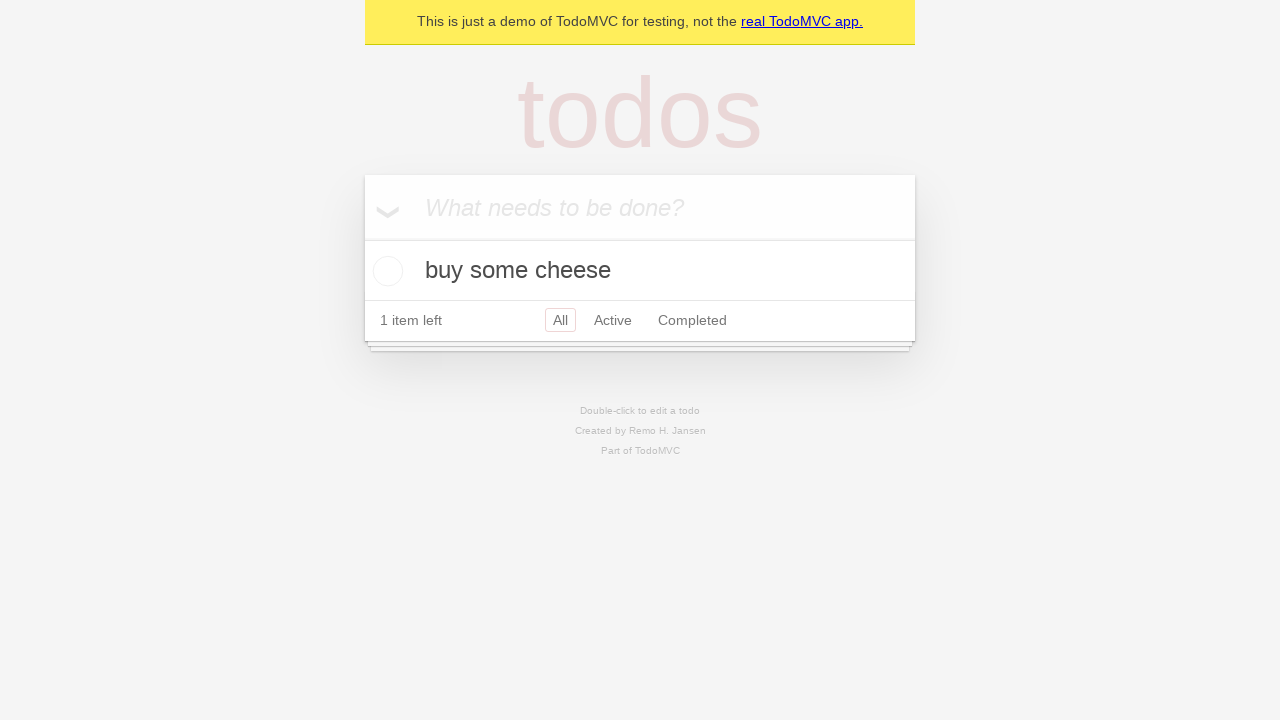

Filled todo input with 'feed the cat' on internal:attr=[placeholder="What needs to be done?"i]
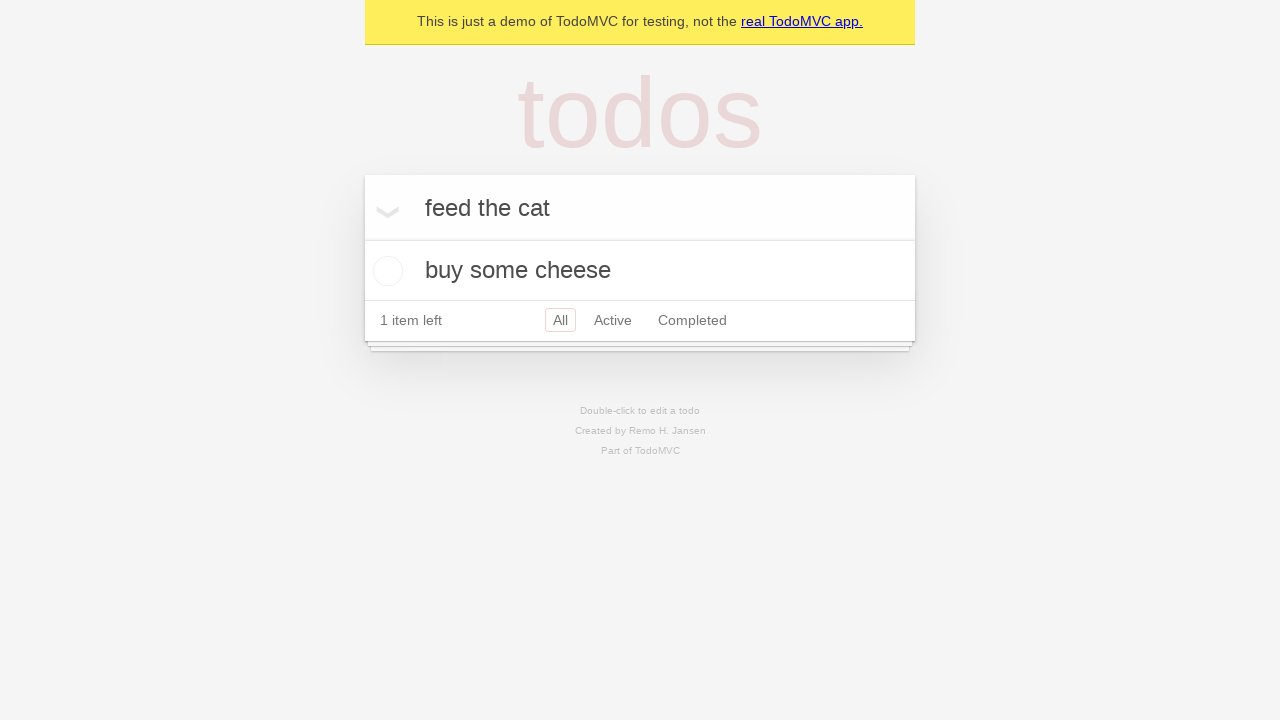

Pressed Enter to add second todo on internal:attr=[placeholder="What needs to be done?"i]
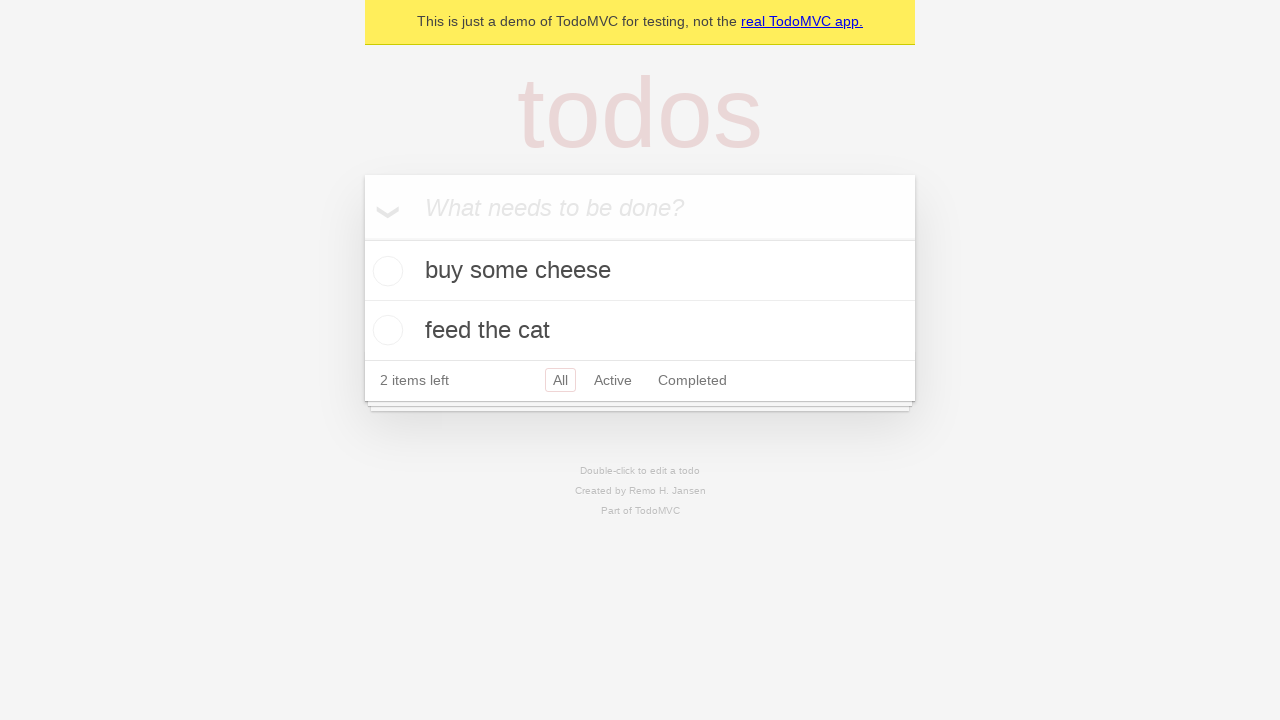

Filled todo input with 'book a doctors appointment' on internal:attr=[placeholder="What needs to be done?"i]
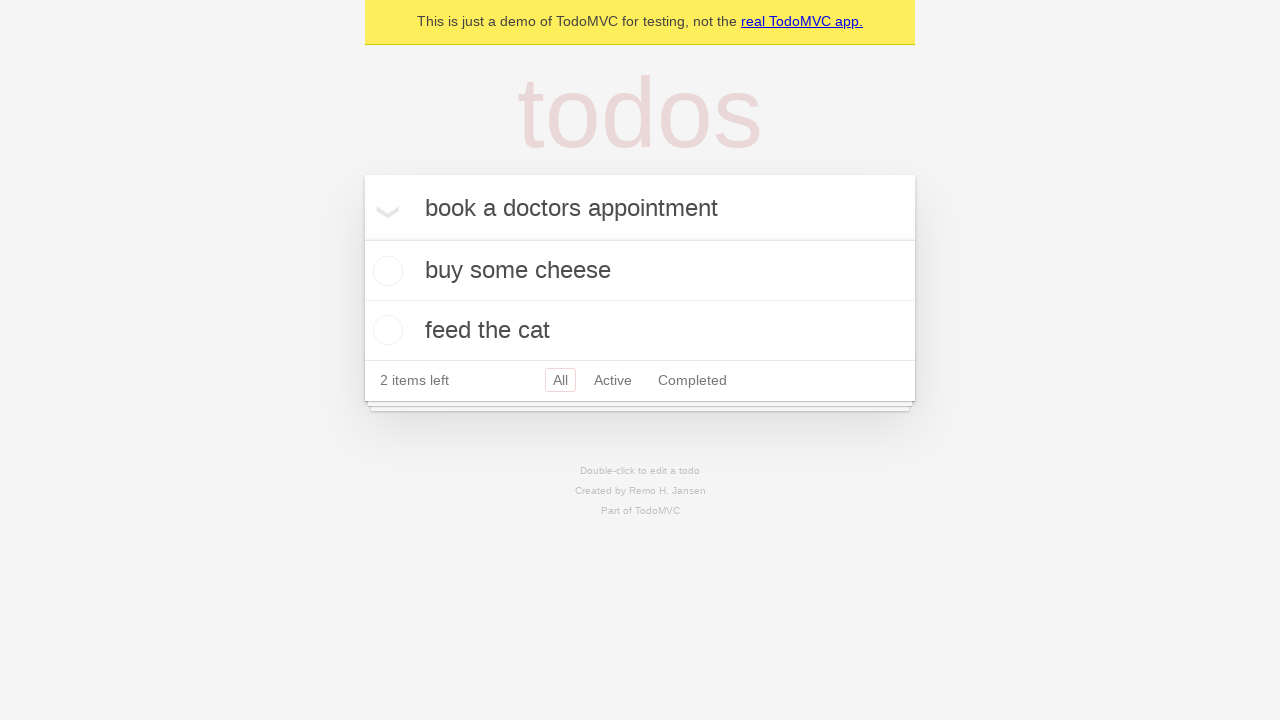

Pressed Enter to add third todo on internal:attr=[placeholder="What needs to be done?"i]
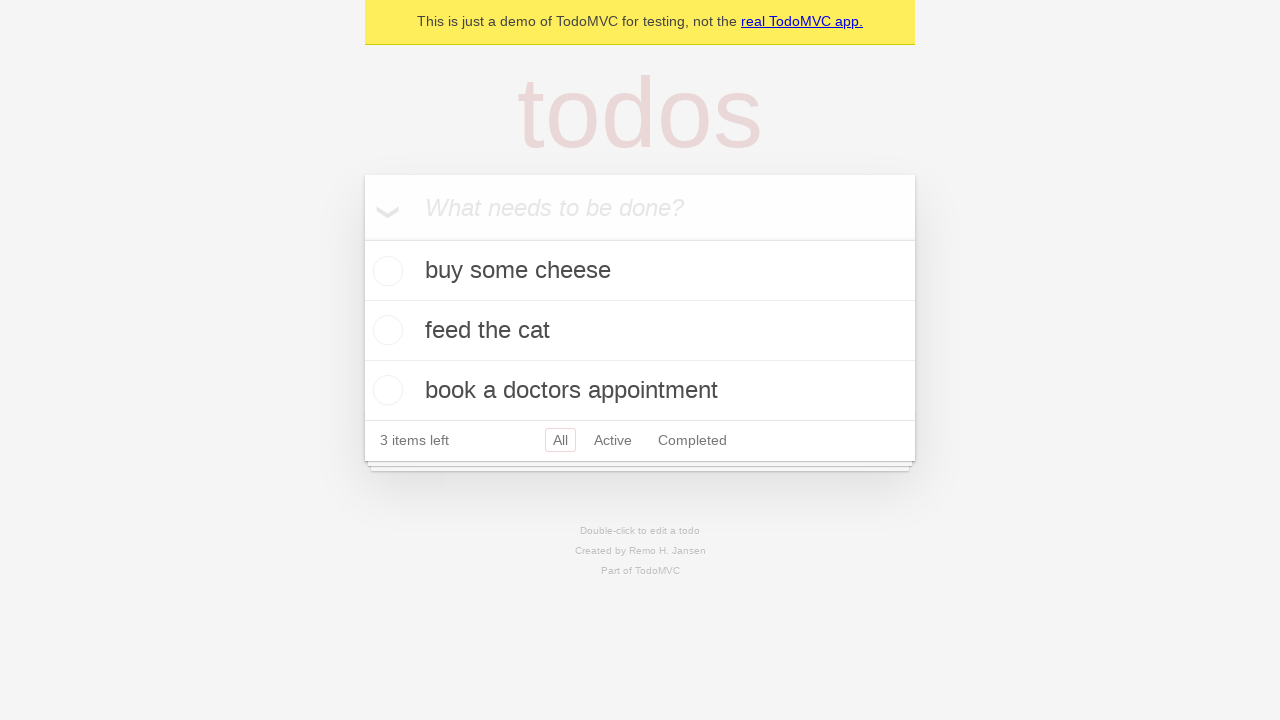

Checked the second todo item at (385, 330) on internal:testid=[data-testid="todo-item"s] >> nth=1 >> internal:role=checkbox
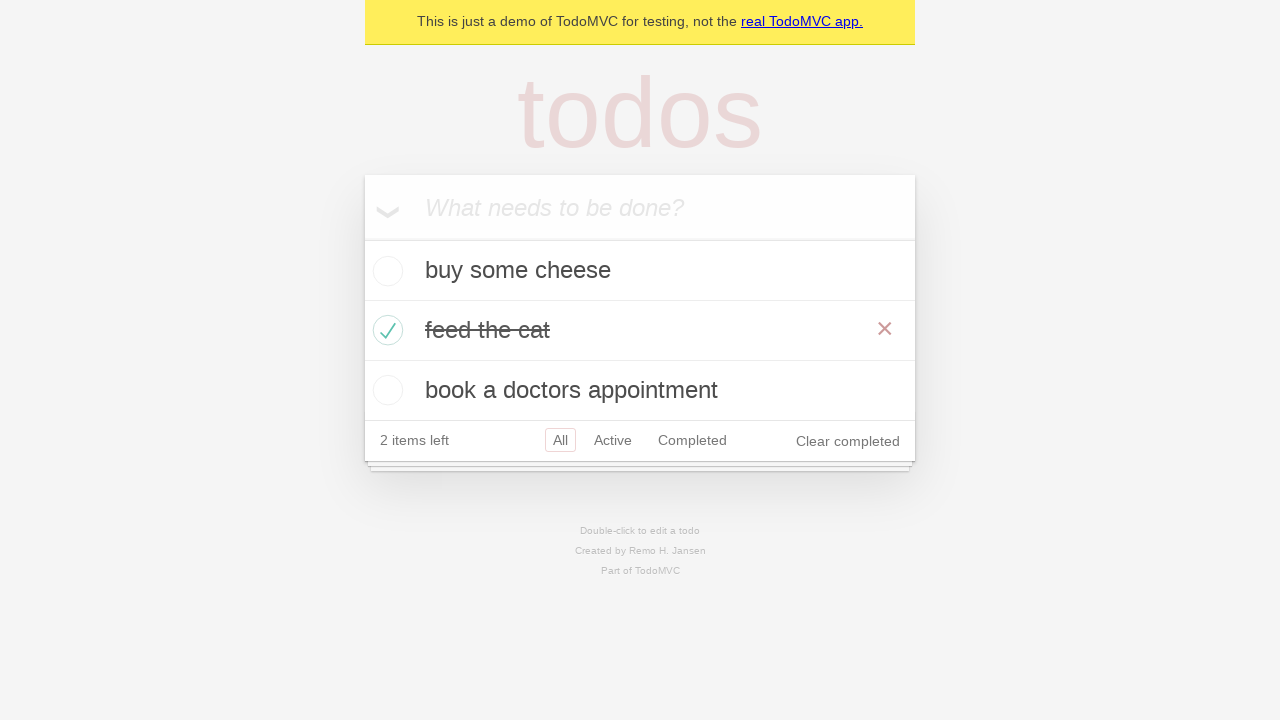

Clicked Active filter to display only active todos at (613, 440) on internal:role=link[name="Active"i]
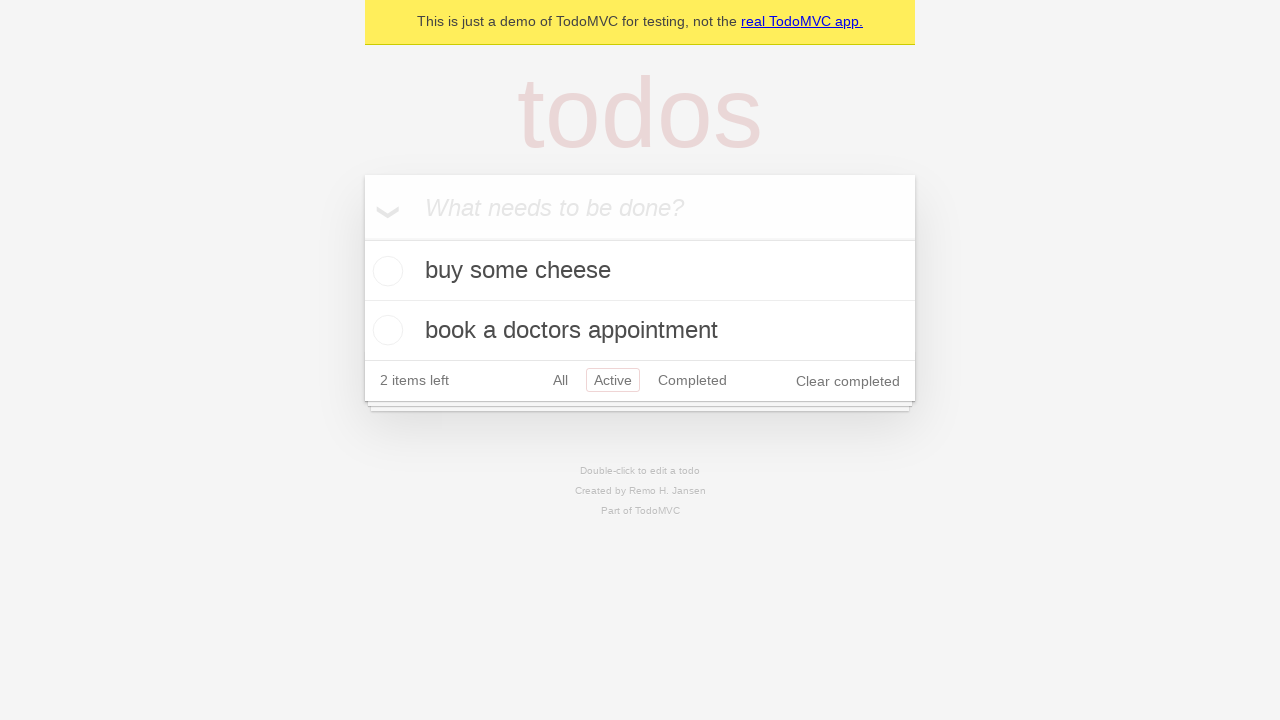

Clicked Completed filter to display only completed todos at (692, 380) on internal:role=link[name="Completed"i]
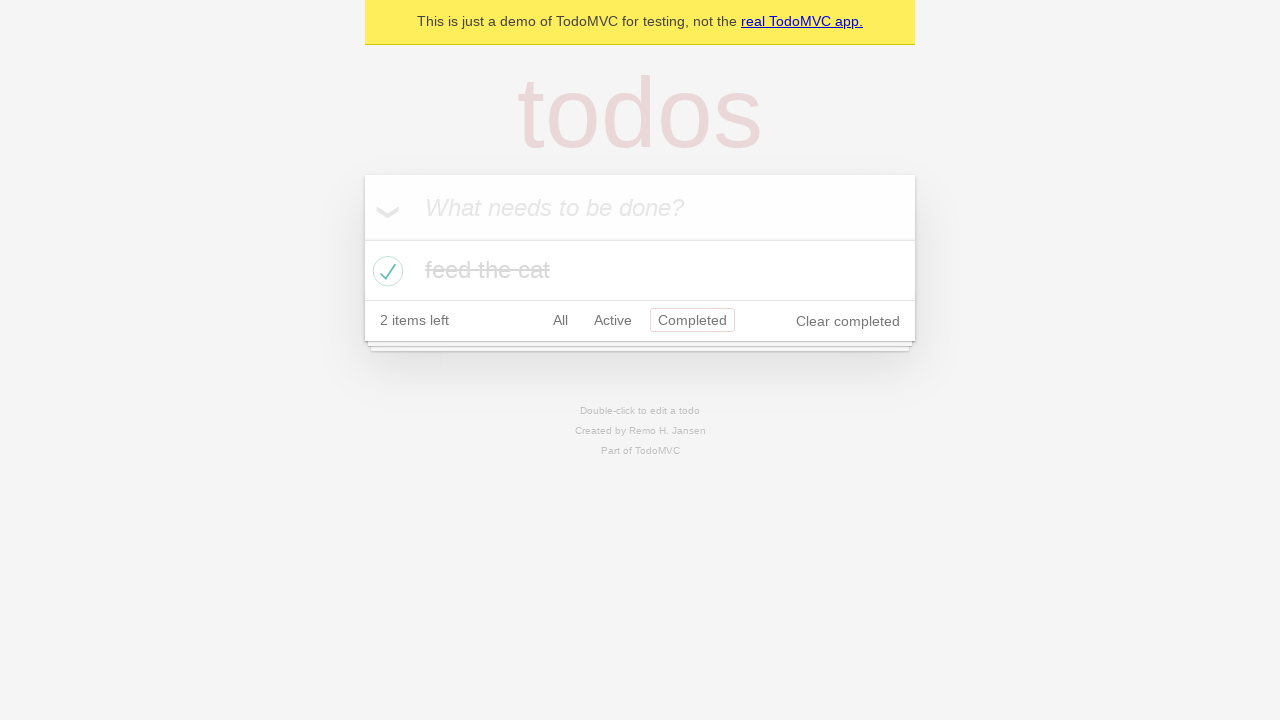

Clicked All filter to display all items at (560, 320) on internal:role=link[name="All"i]
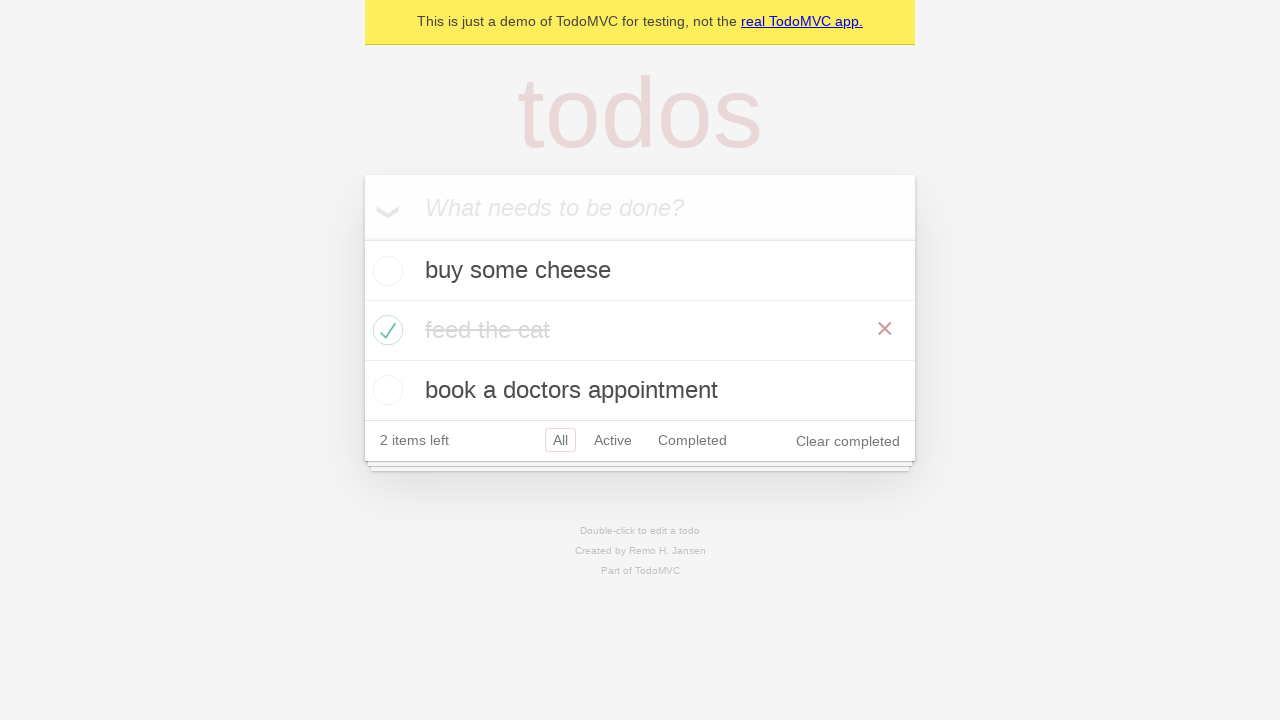

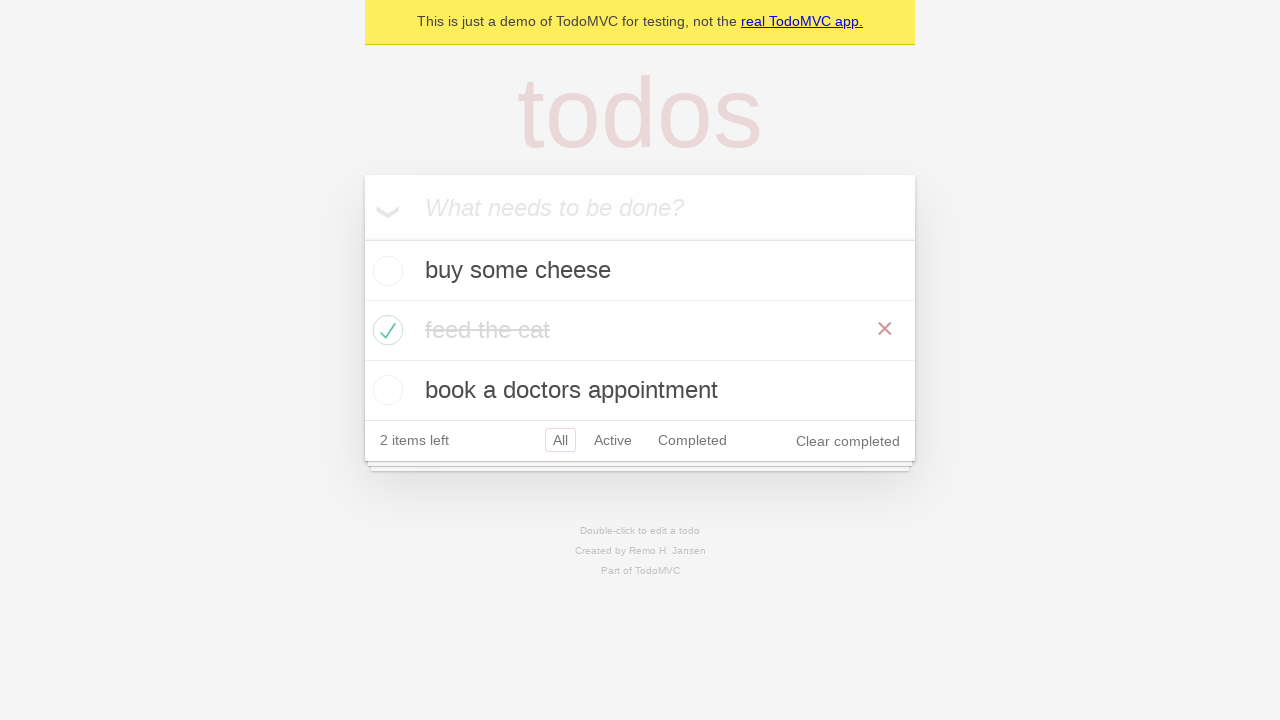